Tests drag and drop functionality by dragging an element and dropping it onto another element

Starting URL: https://www.selenium.dev/selenium/web/mouse_interaction.html

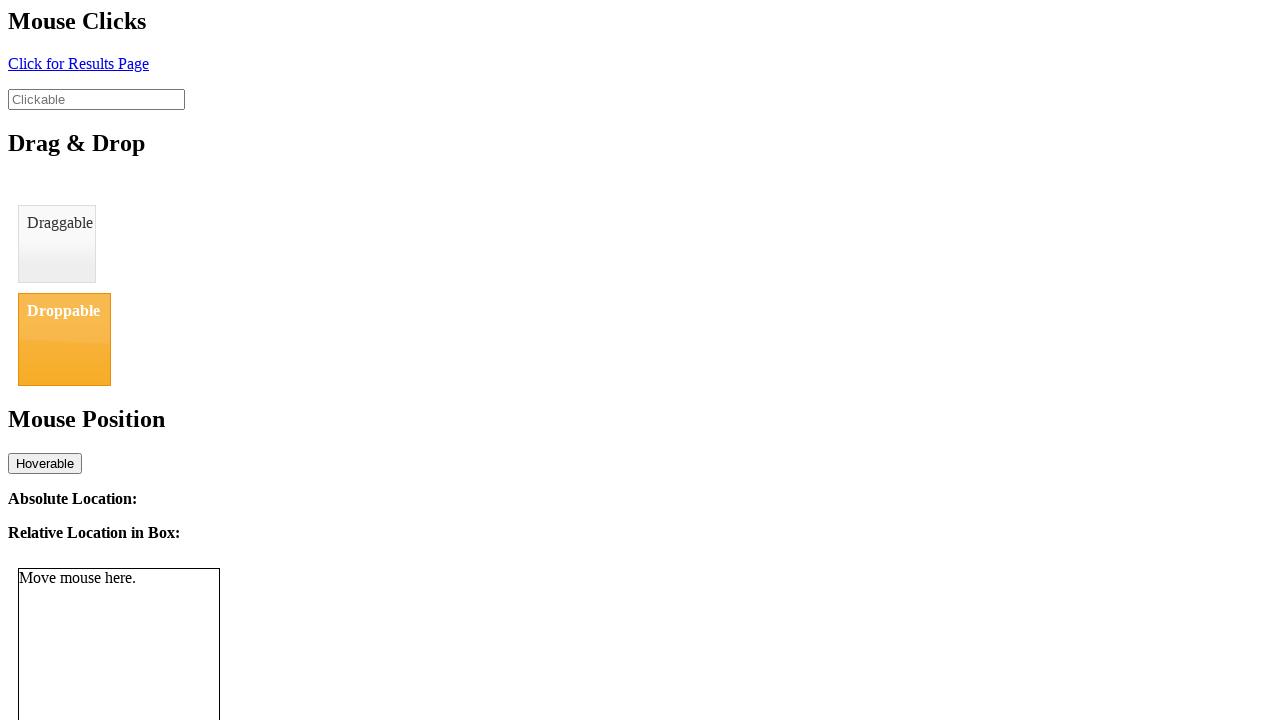

Navigated to mouse interaction test page
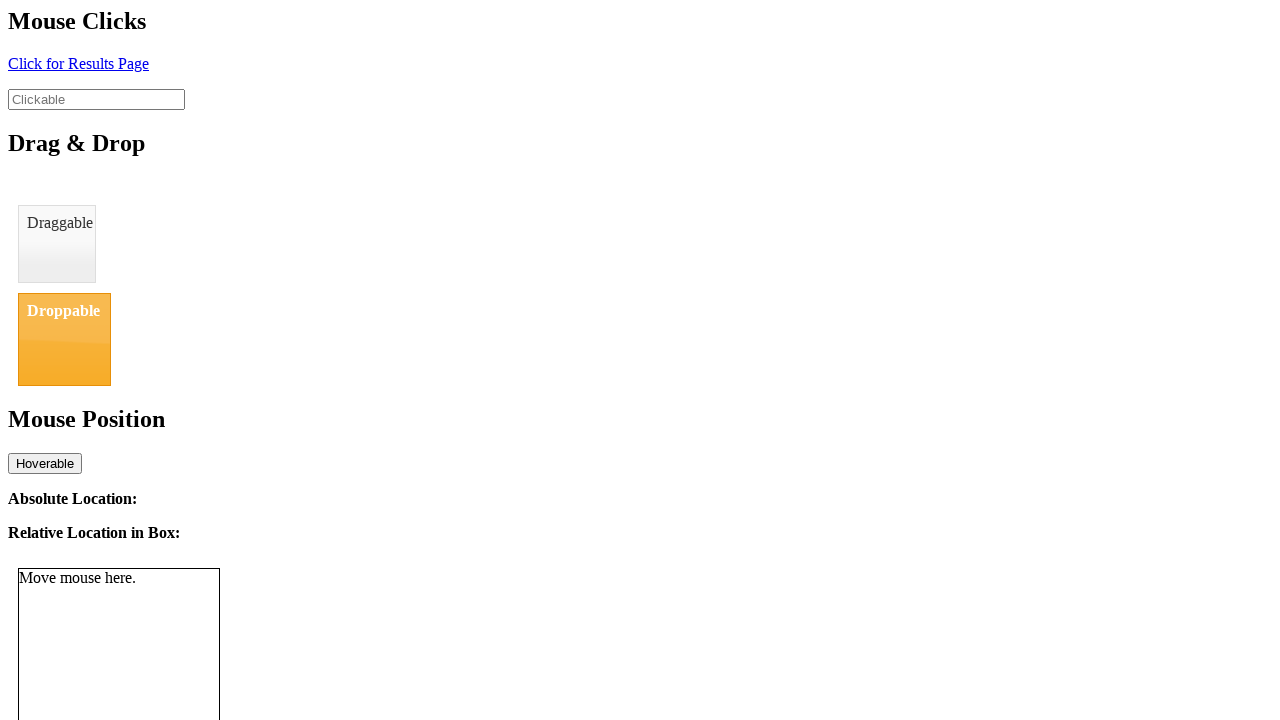

Located draggable element
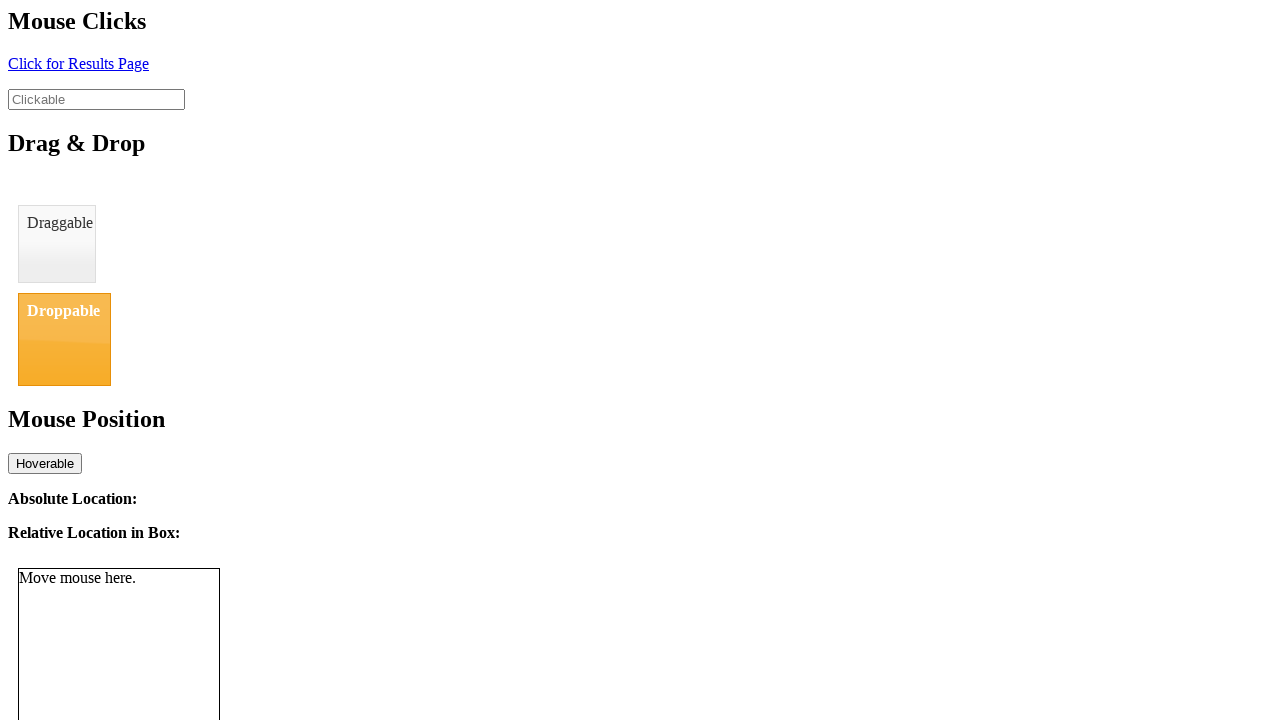

Located droppable element
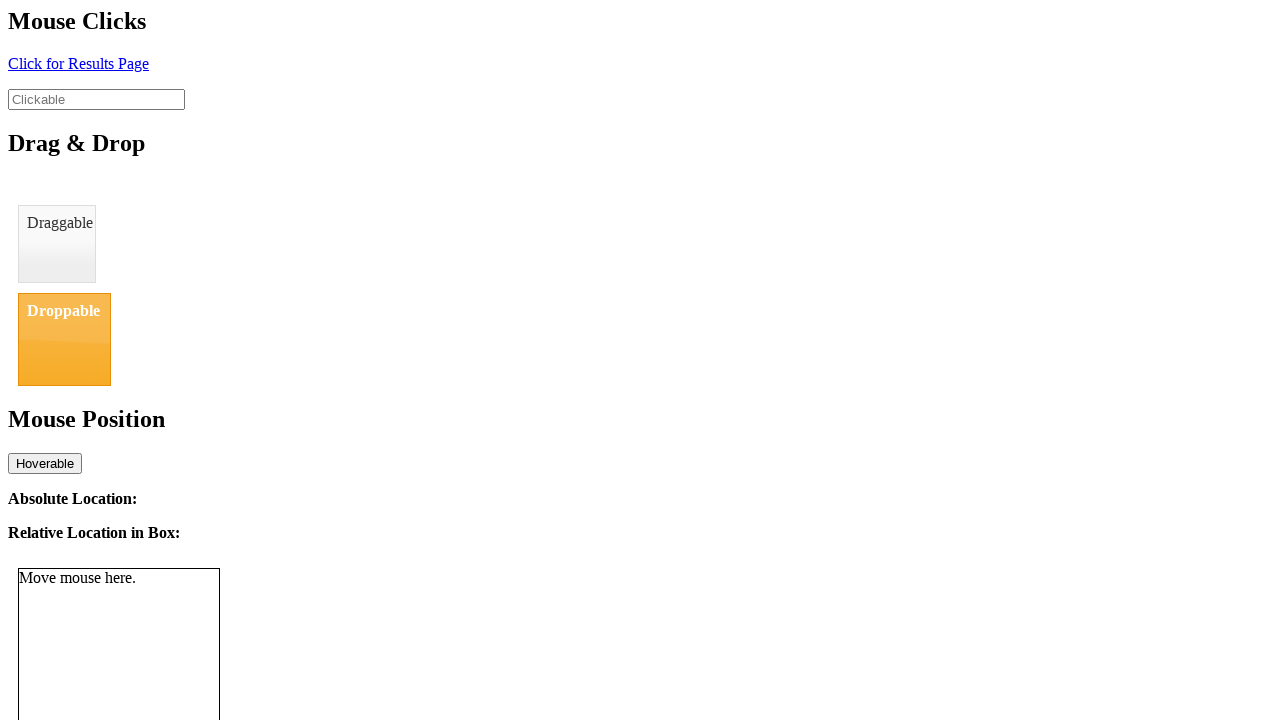

Dragged element to droppable target at (64, 339)
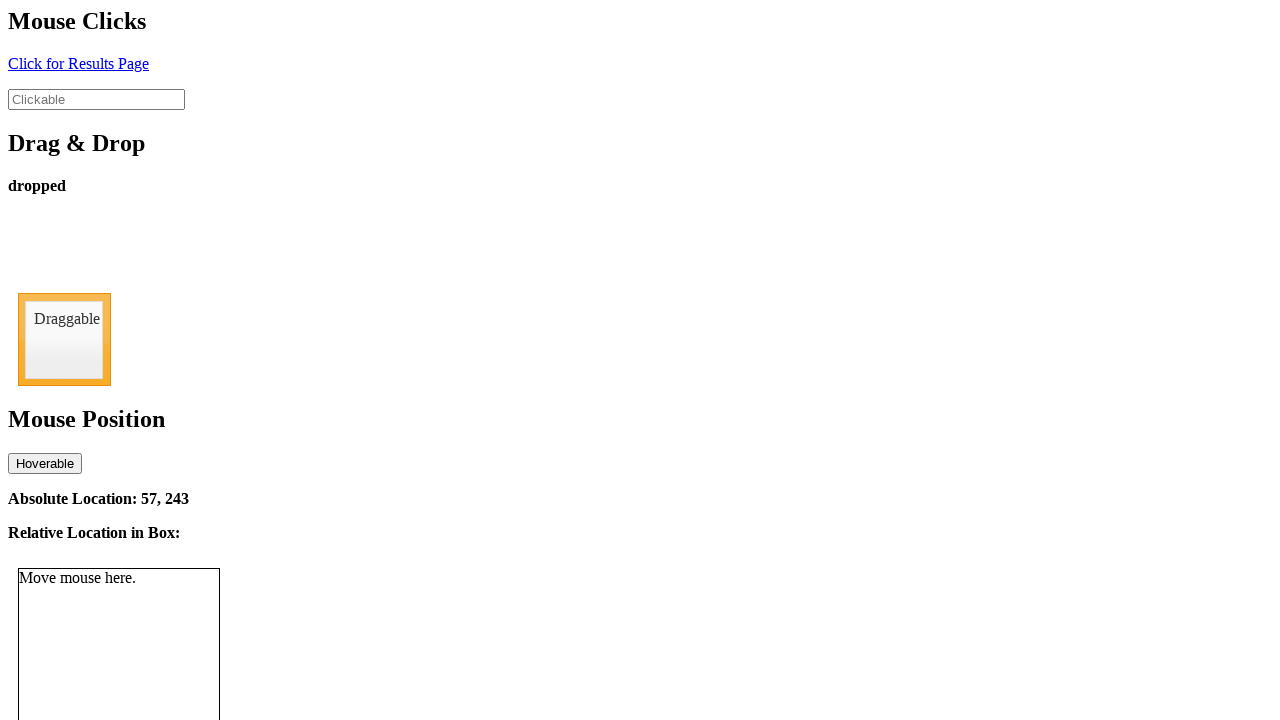

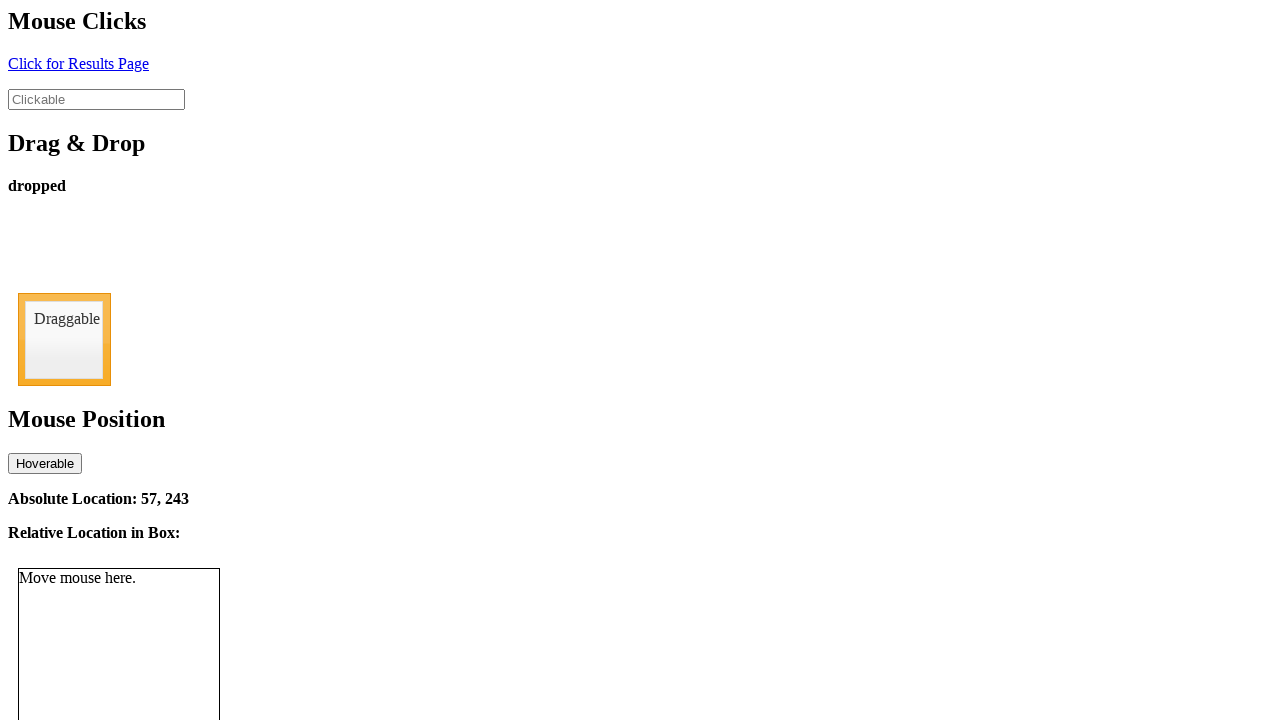